Navigates to the Herokuapp demo site and clicks through to the sortable data tables page, then locates the first table element

Starting URL: https://the-internet.herokuapp.com/

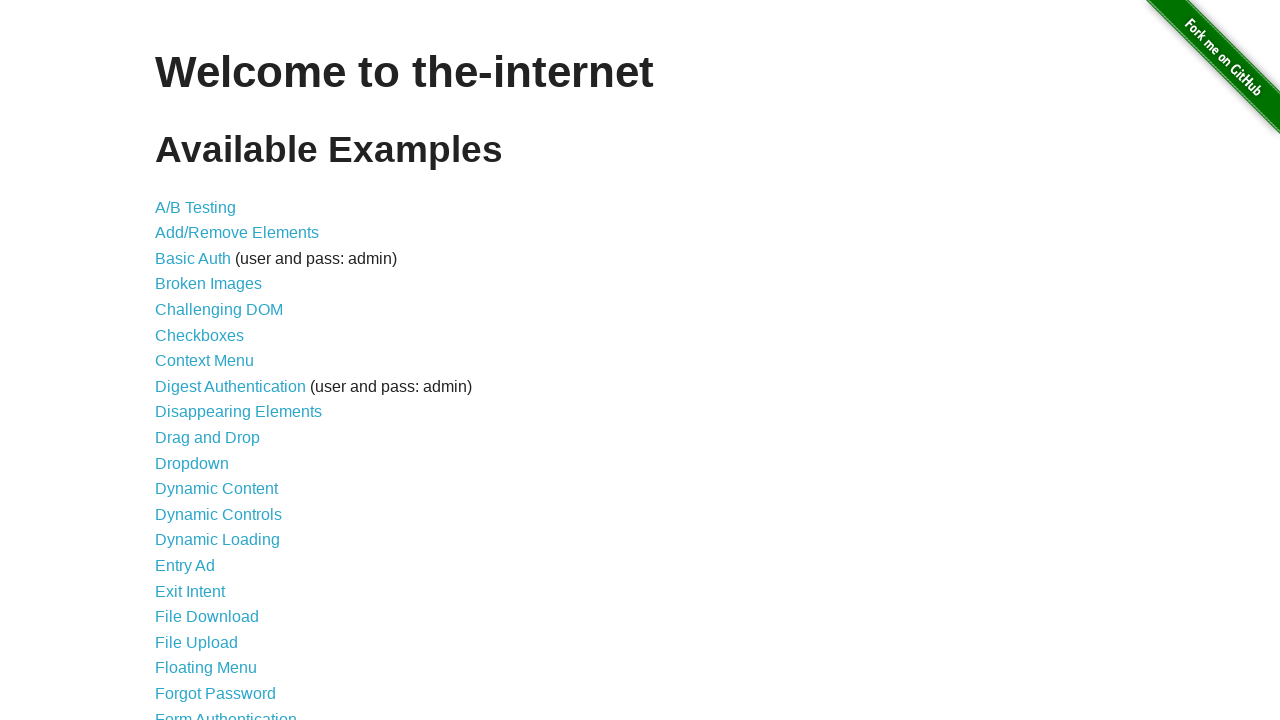

Clicked on Sortable Data Tables link at (230, 574) on text='Sortable Data Tables'
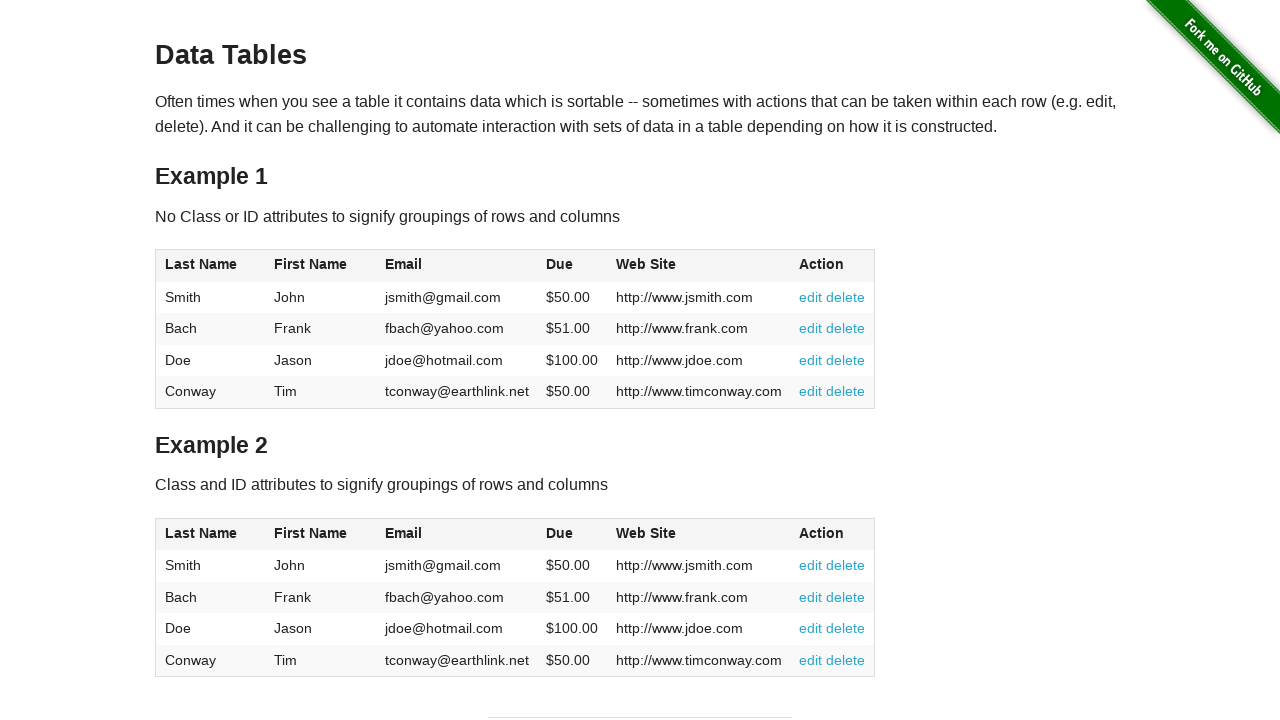

Table page loaded and first table element located
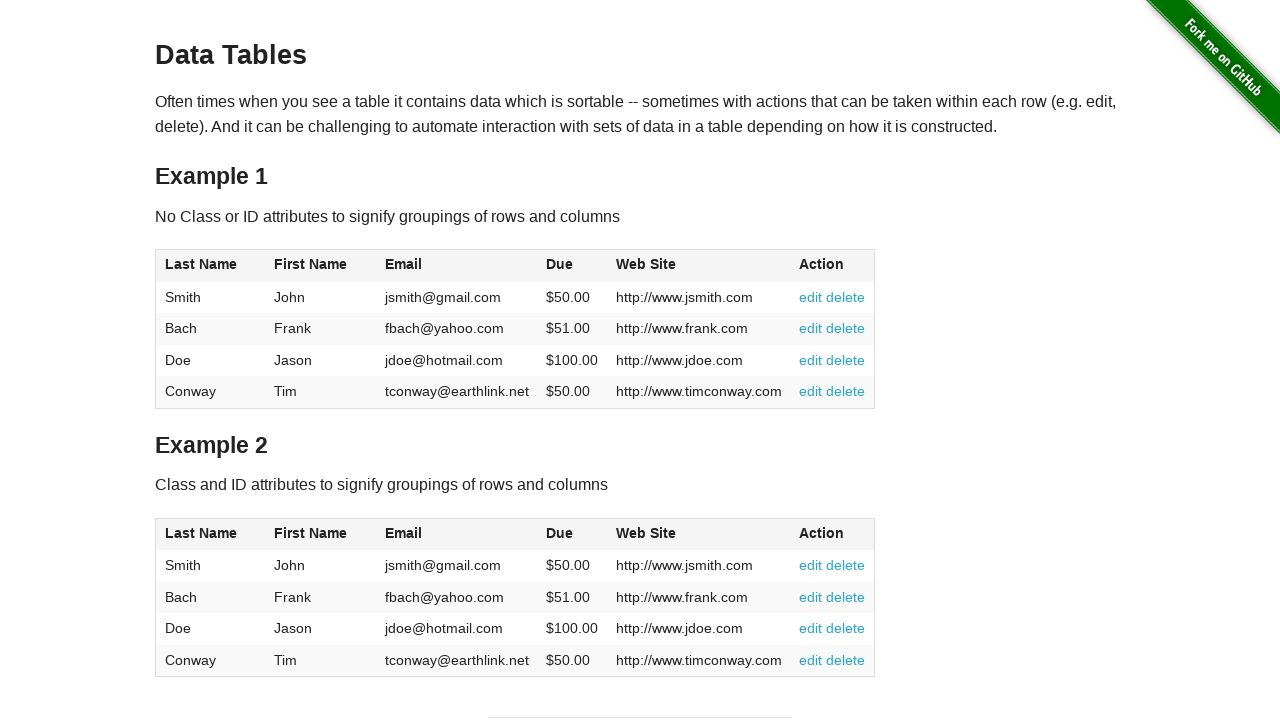

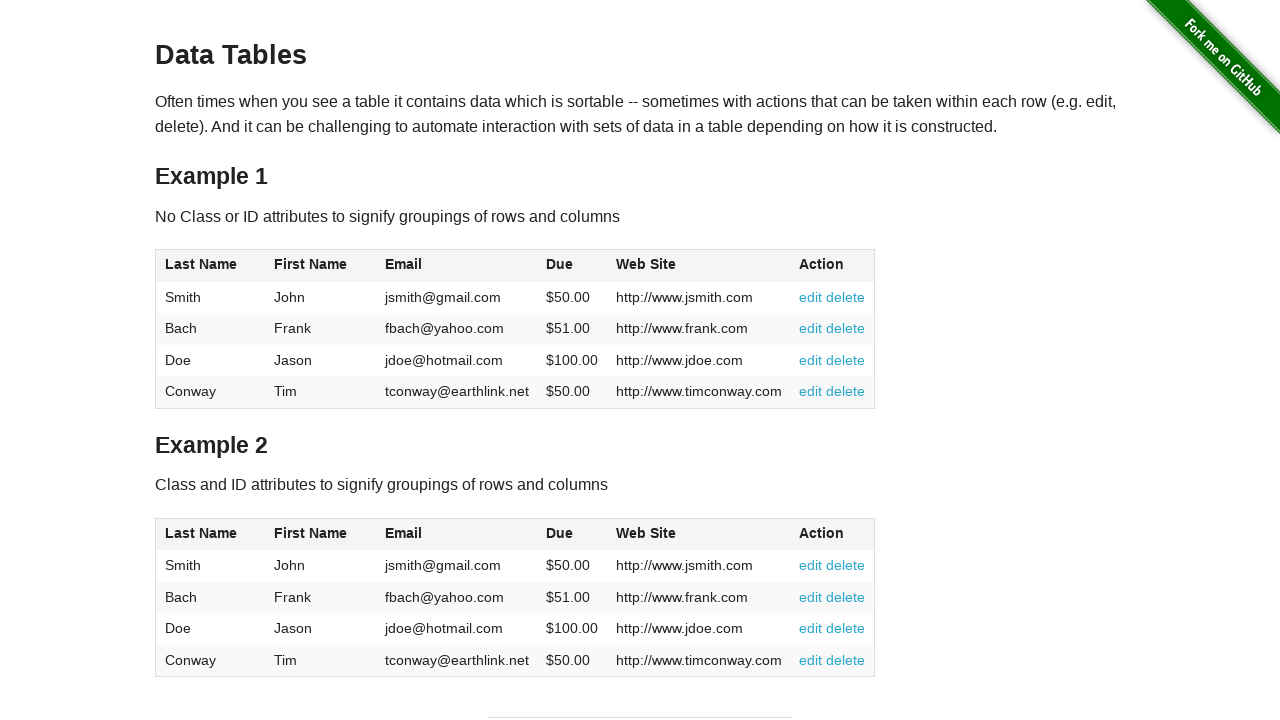